Tests train search functionality on erail.in by entering source station (Chennai Egmore), destination station (Madurai), and searching for available trains

Starting URL: https://erail.in/

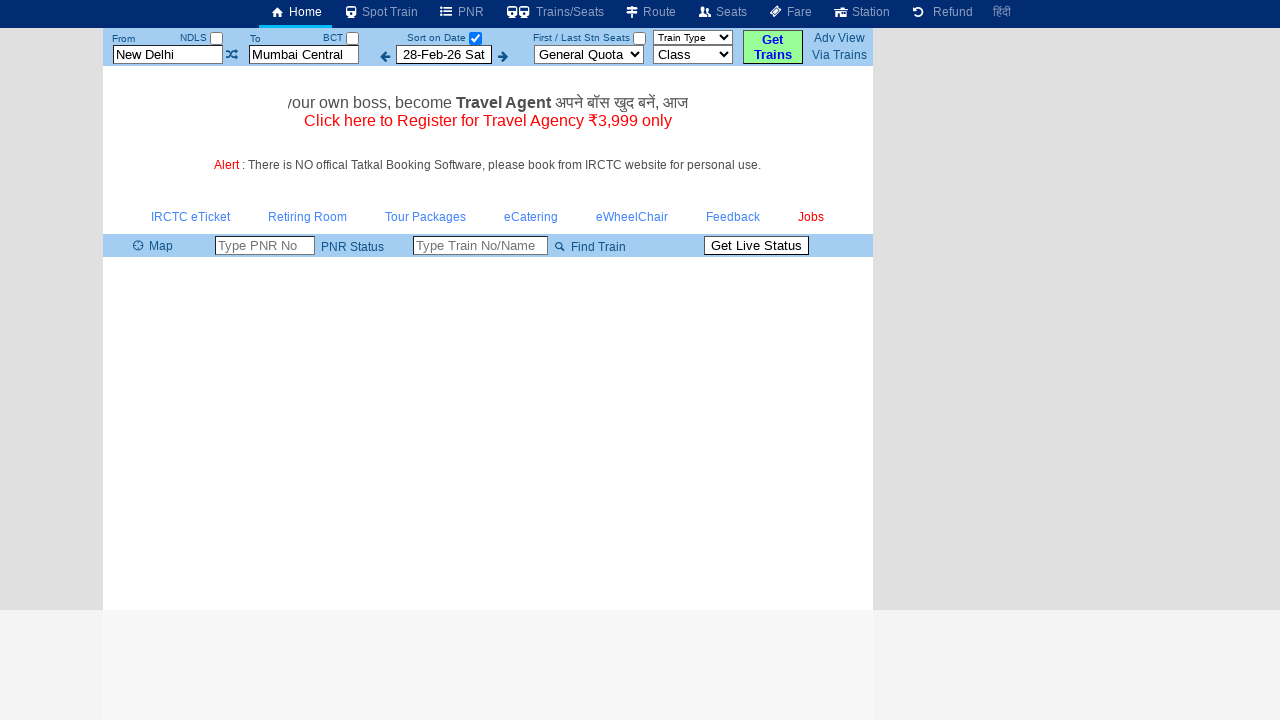

Cleared the 'From' station field on #txtStationFrom
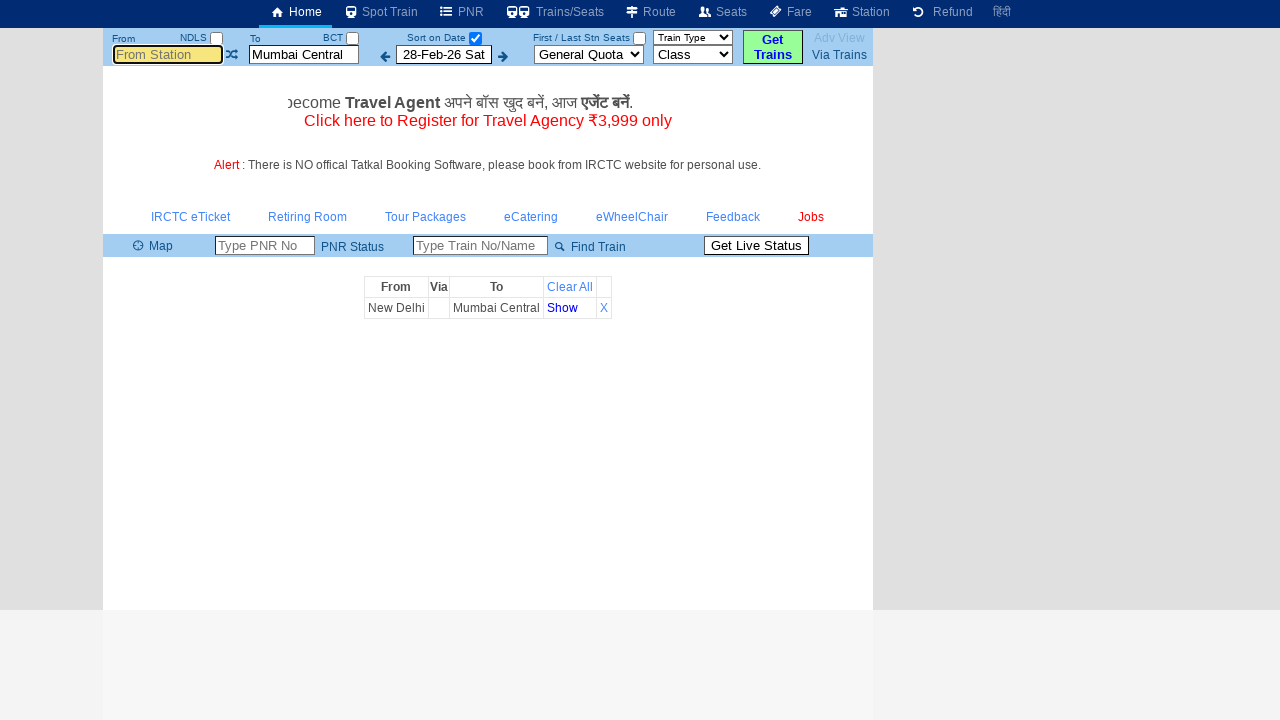

Filled 'From' station field with 'Chennai Egmore' on #txtStationFrom
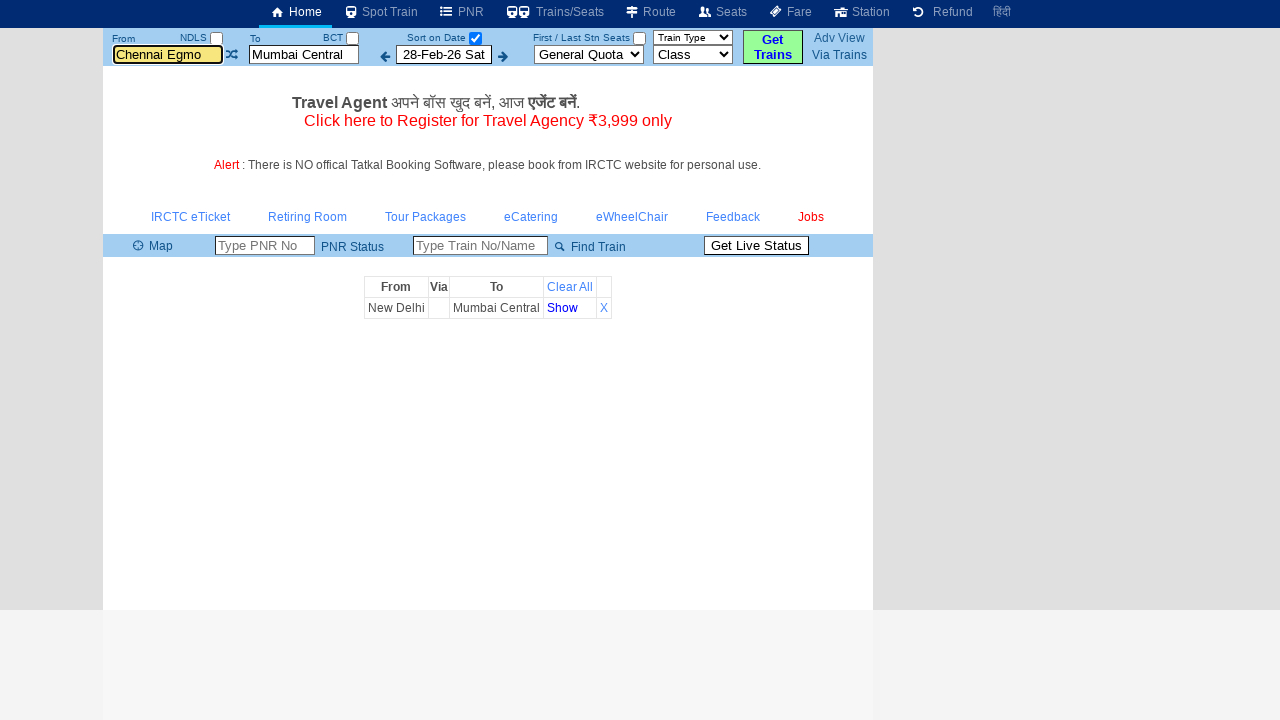

Pressed Tab to move focus from 'From' station field
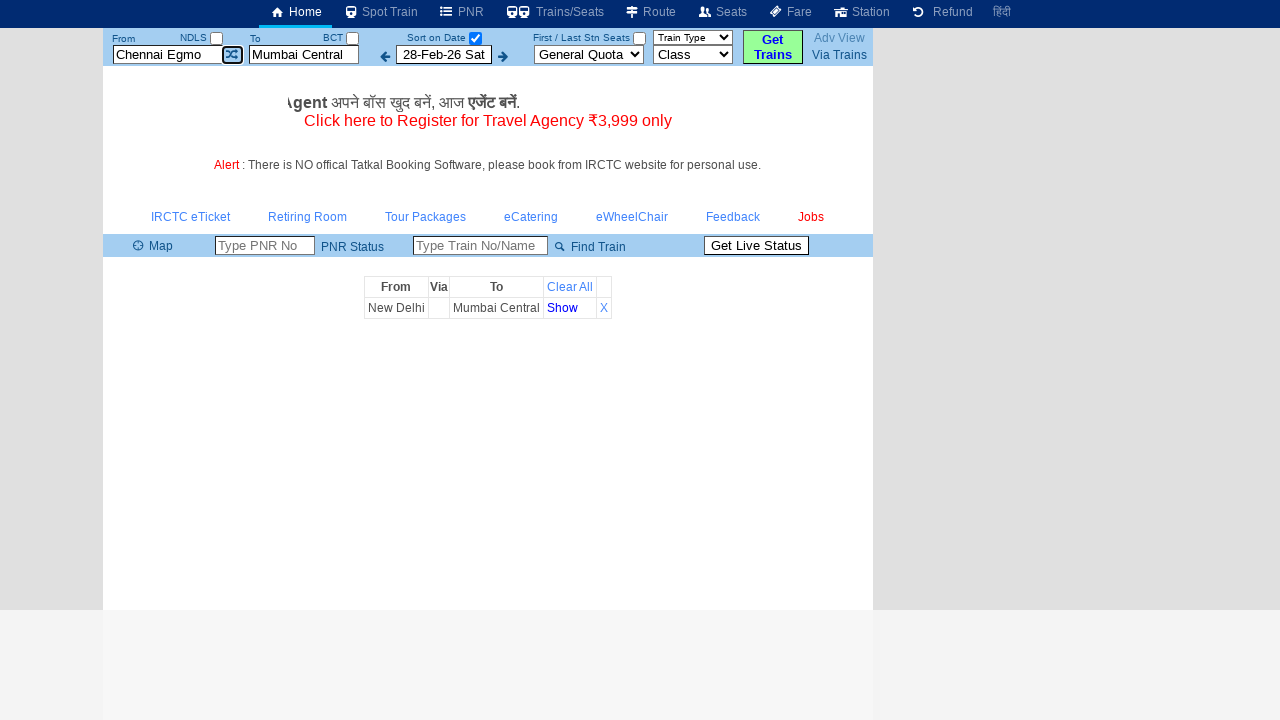

Cleared the 'To' station field on #txtStationTo
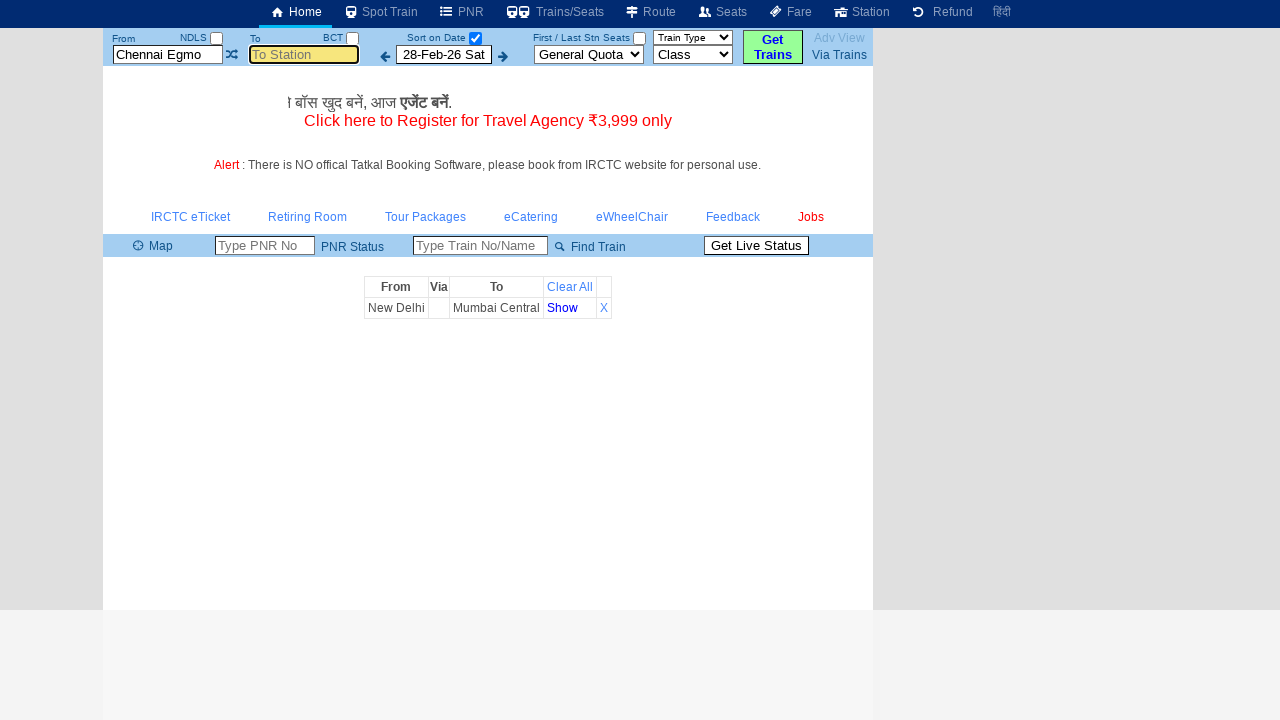

Filled 'To' station field with 'mdu' (Madurai) on #txtStationTo
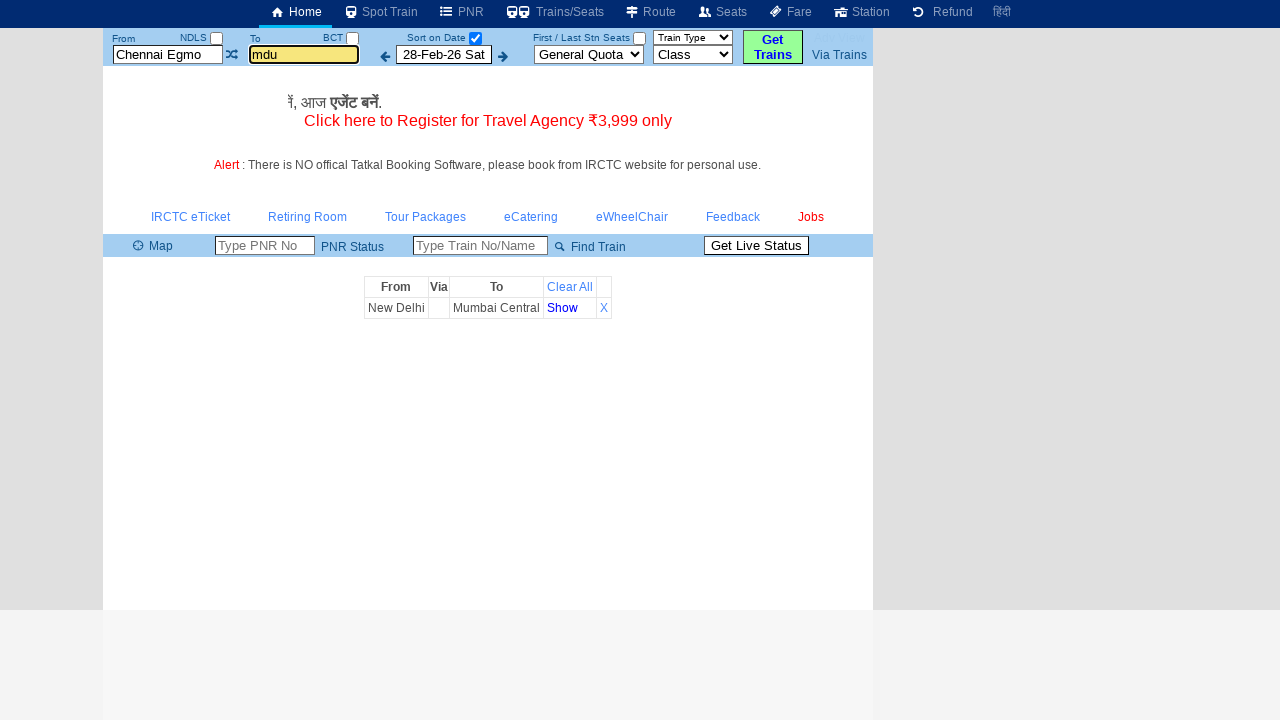

Pressed Tab to move focus from 'To' station field
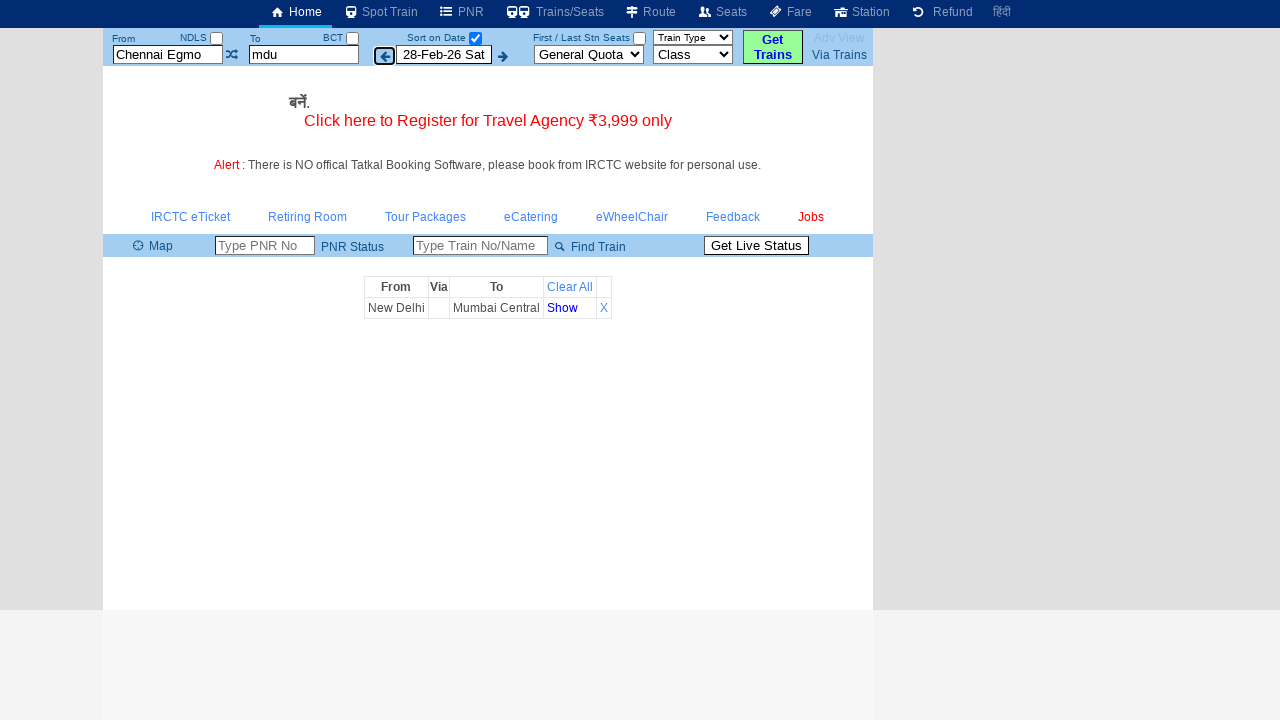

Clicked the date selection checkbox at (475, 38) on #chkSelectDateOnly
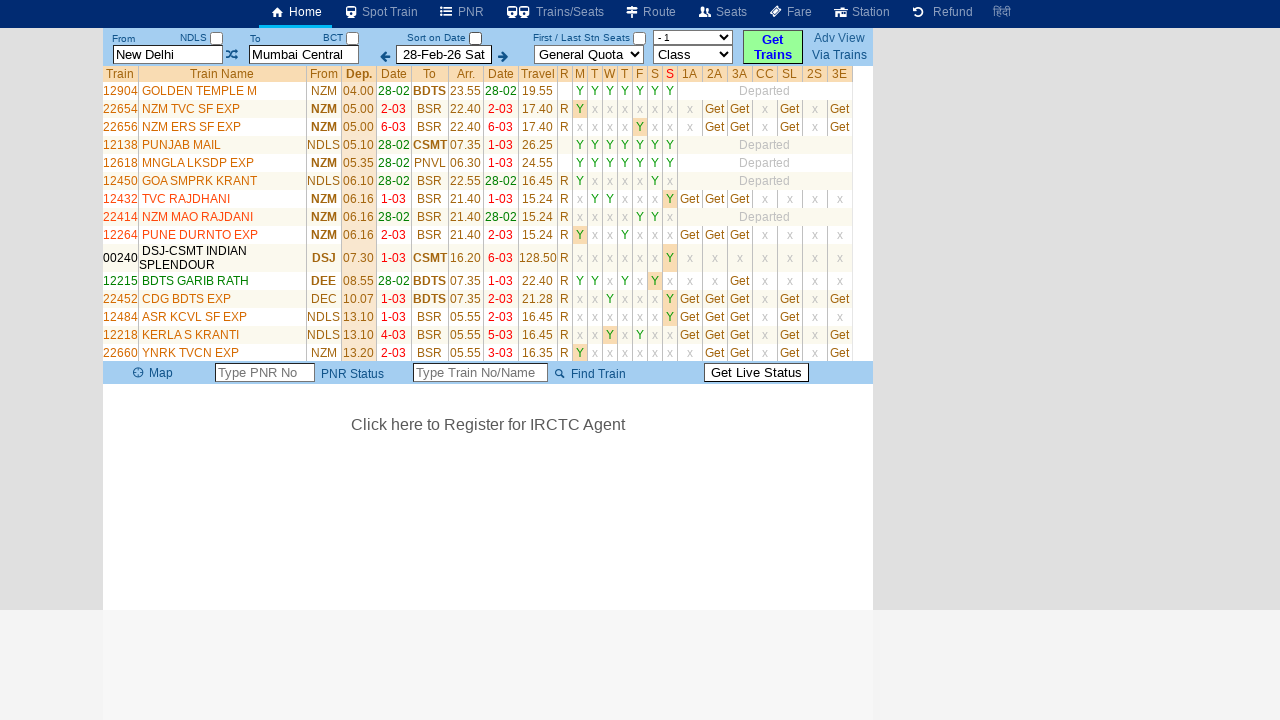

Clicked the search button to find trains from Chennai Egmore to Madurai at (773, 47) on #buttonFromTo
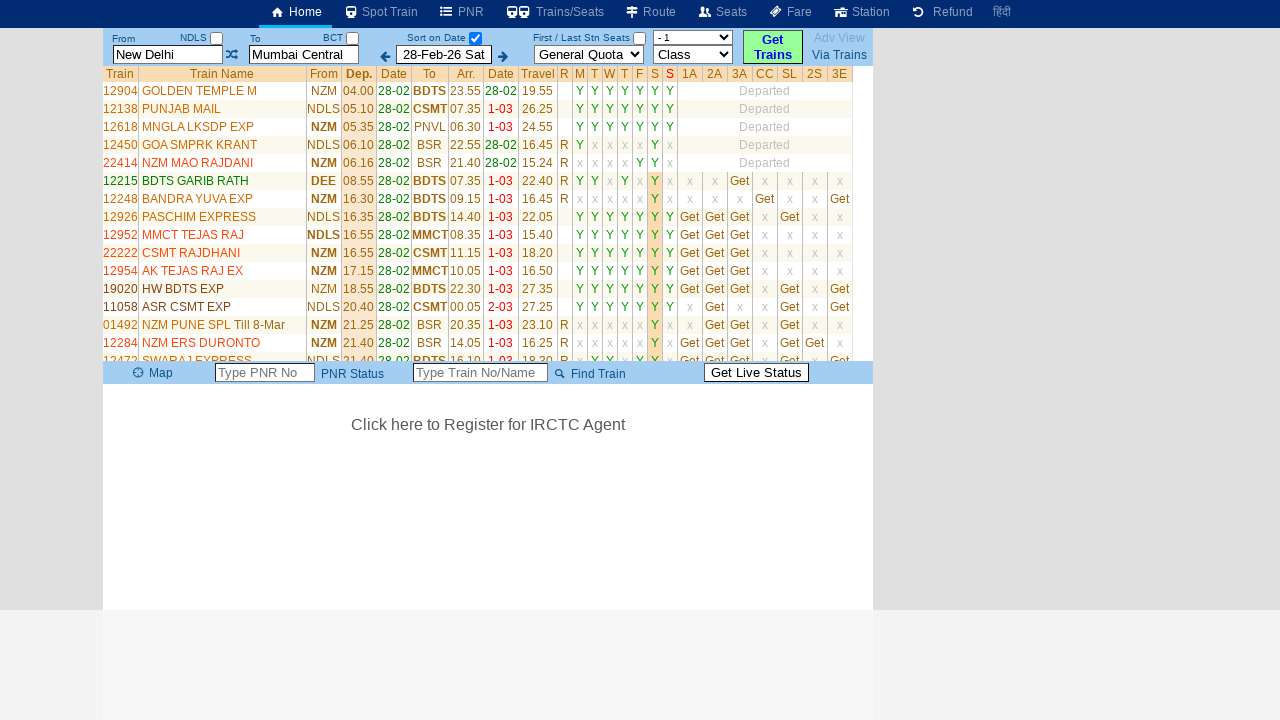

Train results table loaded successfully
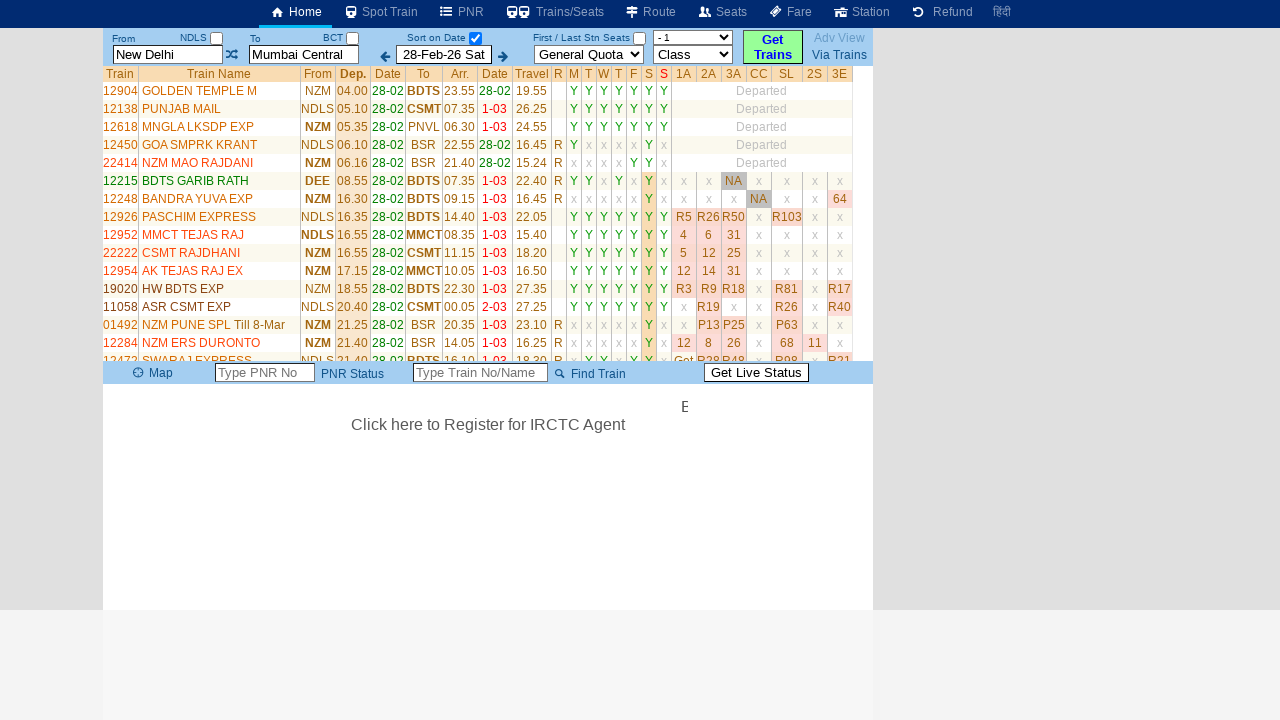

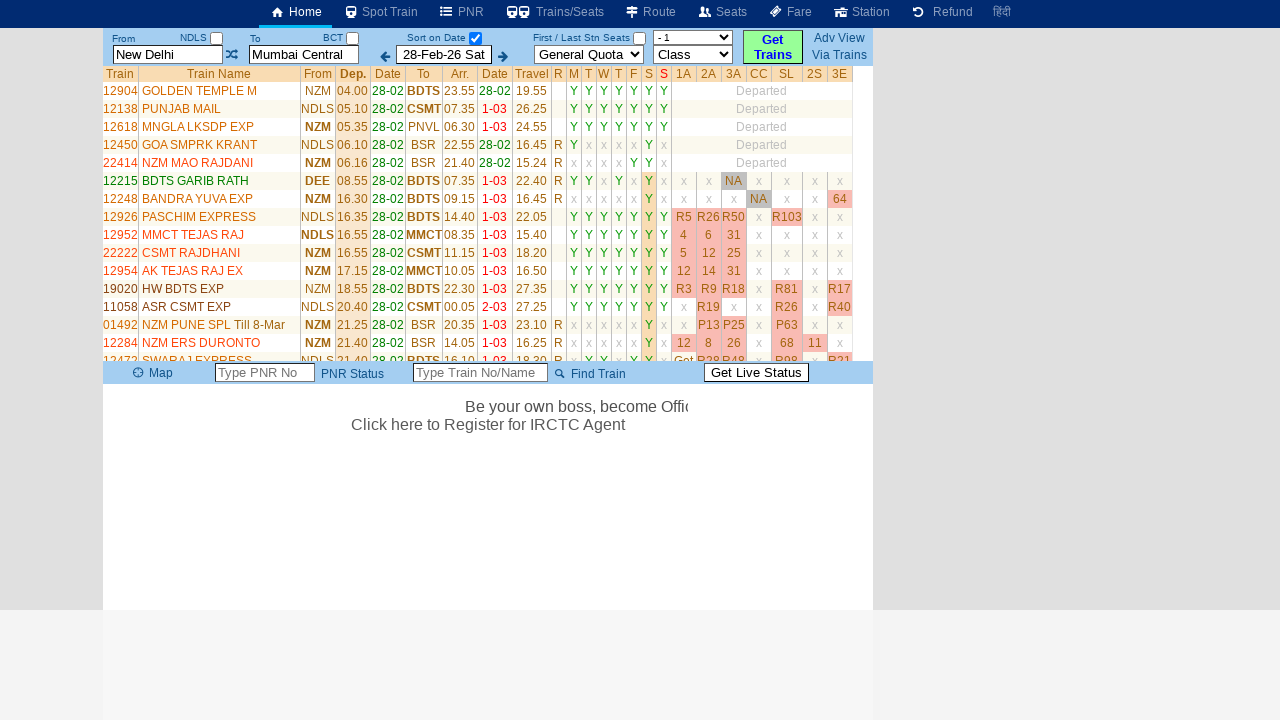